Manipulates color sliders to change the color in the preview box from default to red and then yellow

Starting URL: https://jqueryui.com/slider/#colorpicker

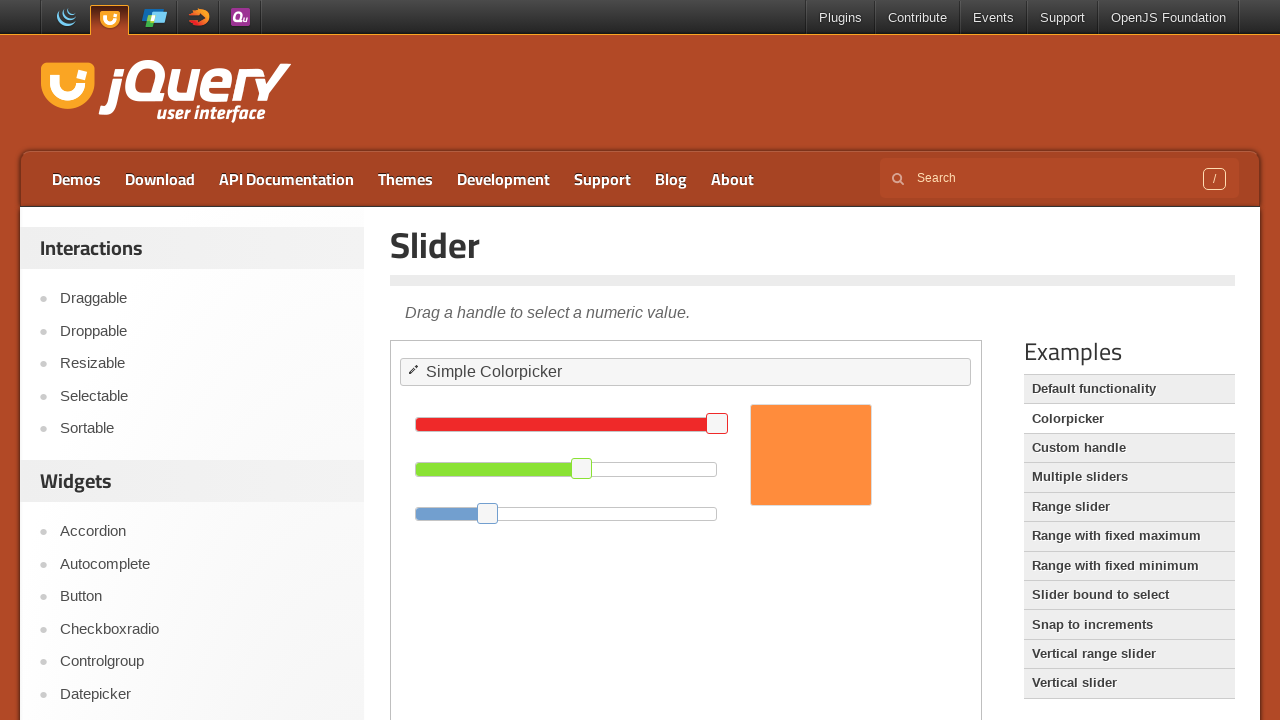

Located the color picker demo frame
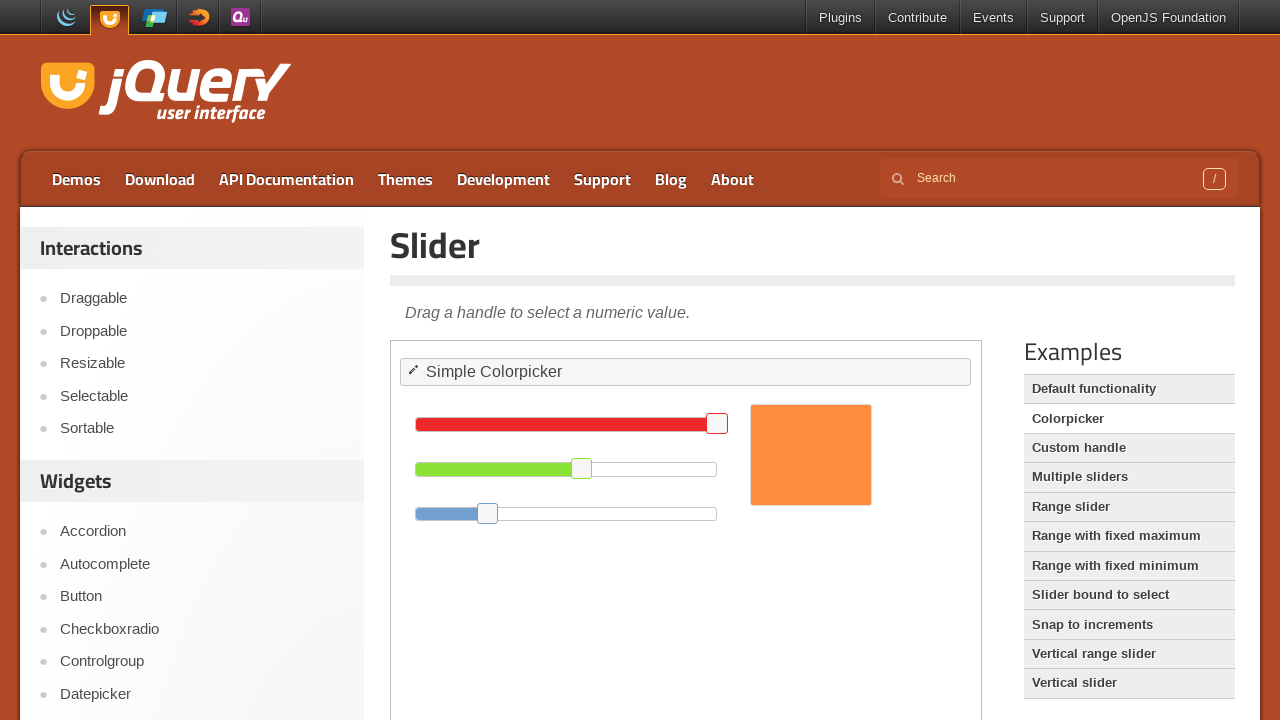

Clicked on green slider handle at (582, 468) on .demo-frame >> internal:control=enter-frame >> .ui-slider-handle >> nth=1
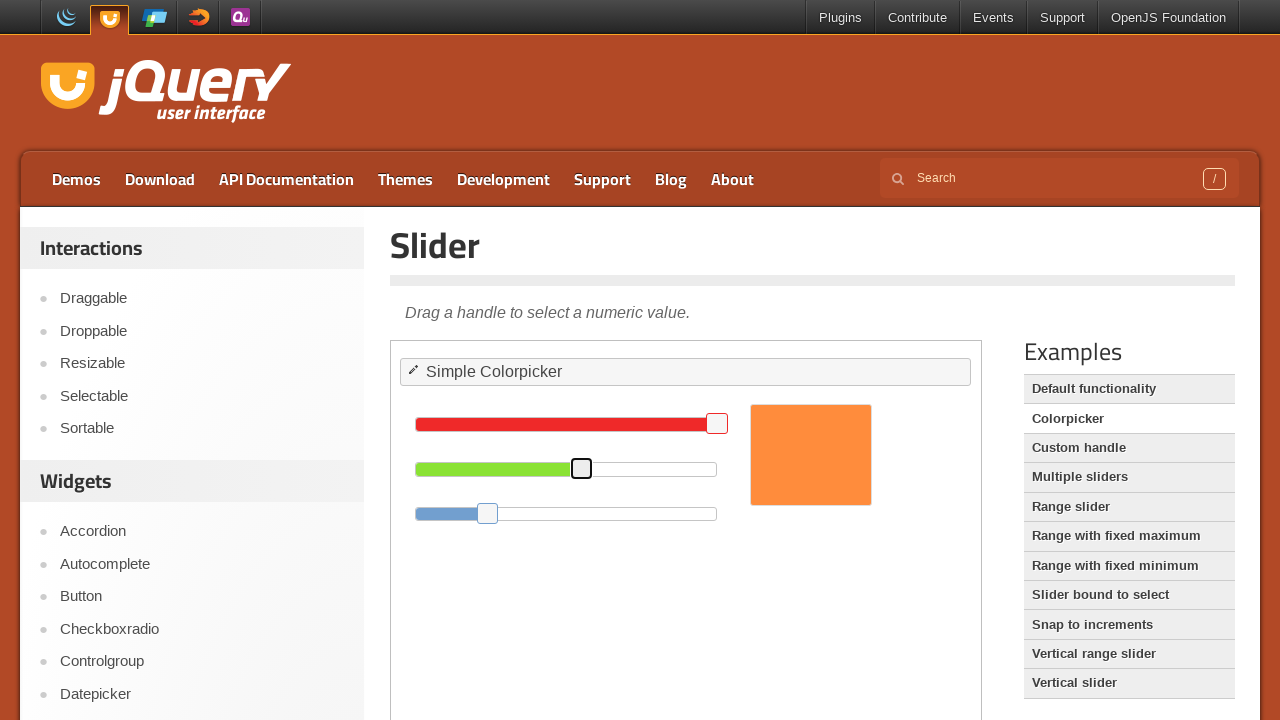

Moved green slider left 200 times to reduce green value
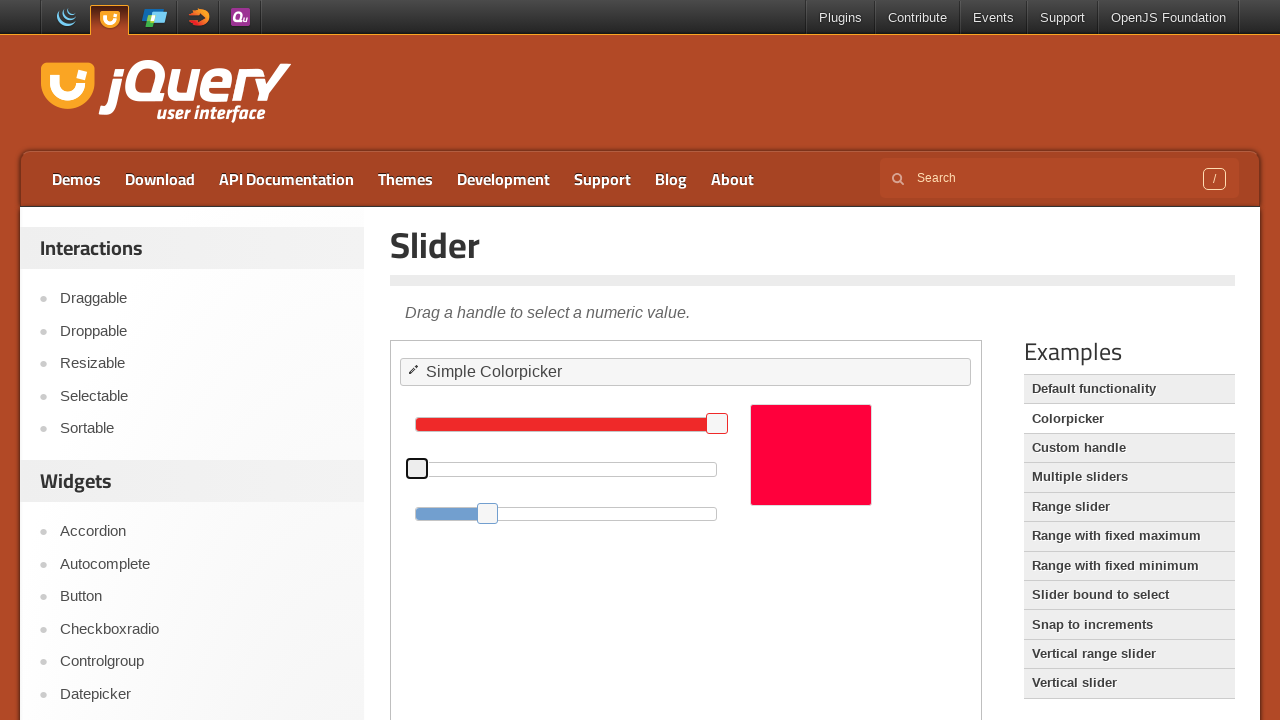

Clicked on blue slider handle at (488, 513) on .demo-frame >> internal:control=enter-frame >> .ui-slider-handle >> nth=2
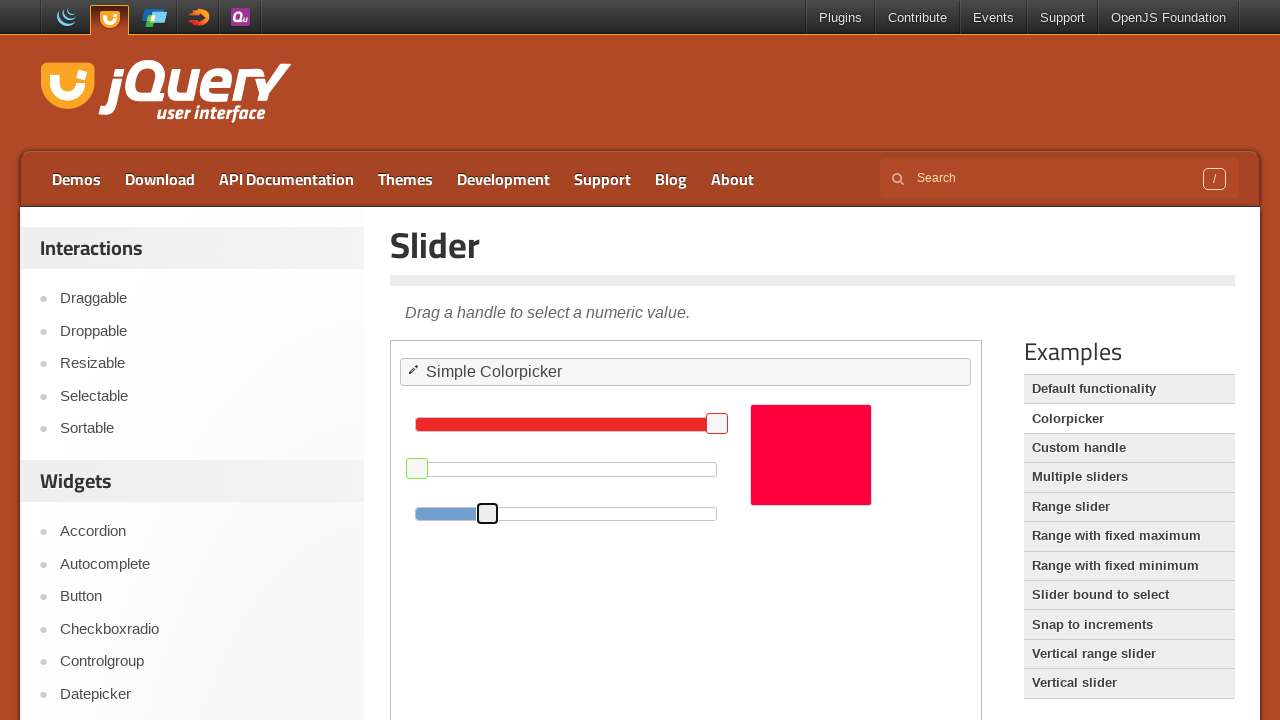

Waited 2 seconds
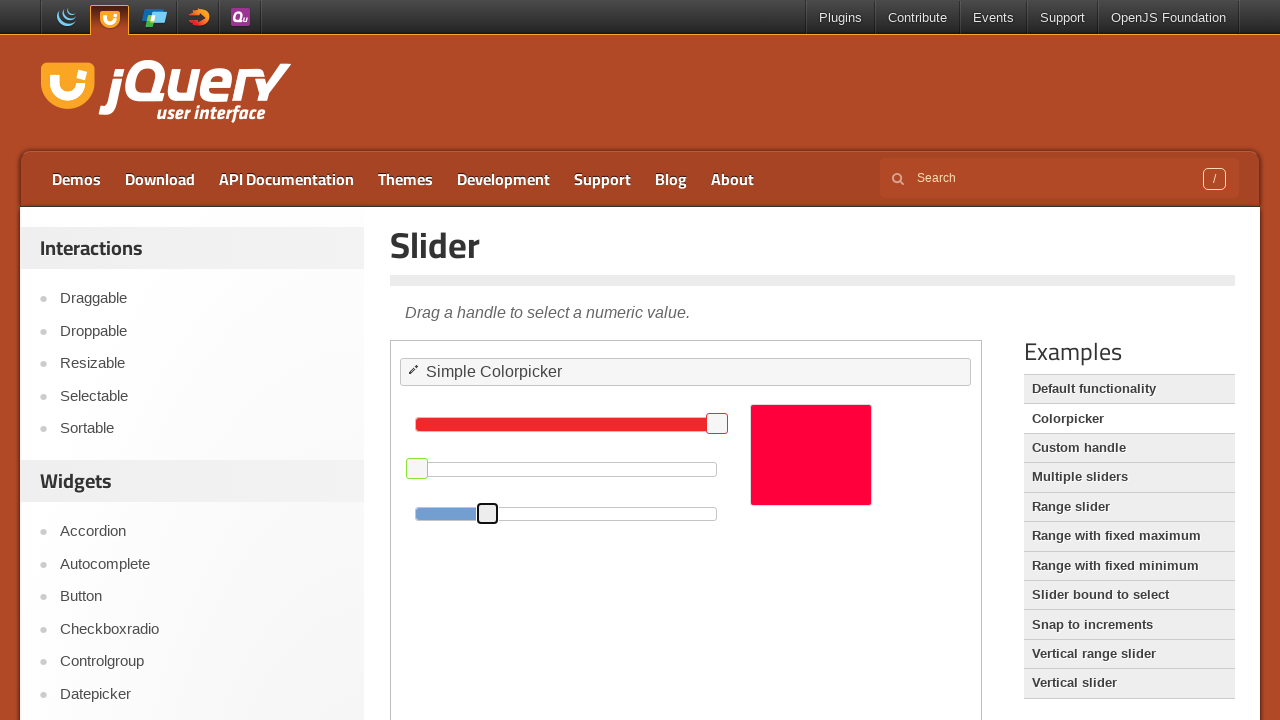

Moved blue slider left 100 times to reduce blue value, color now red
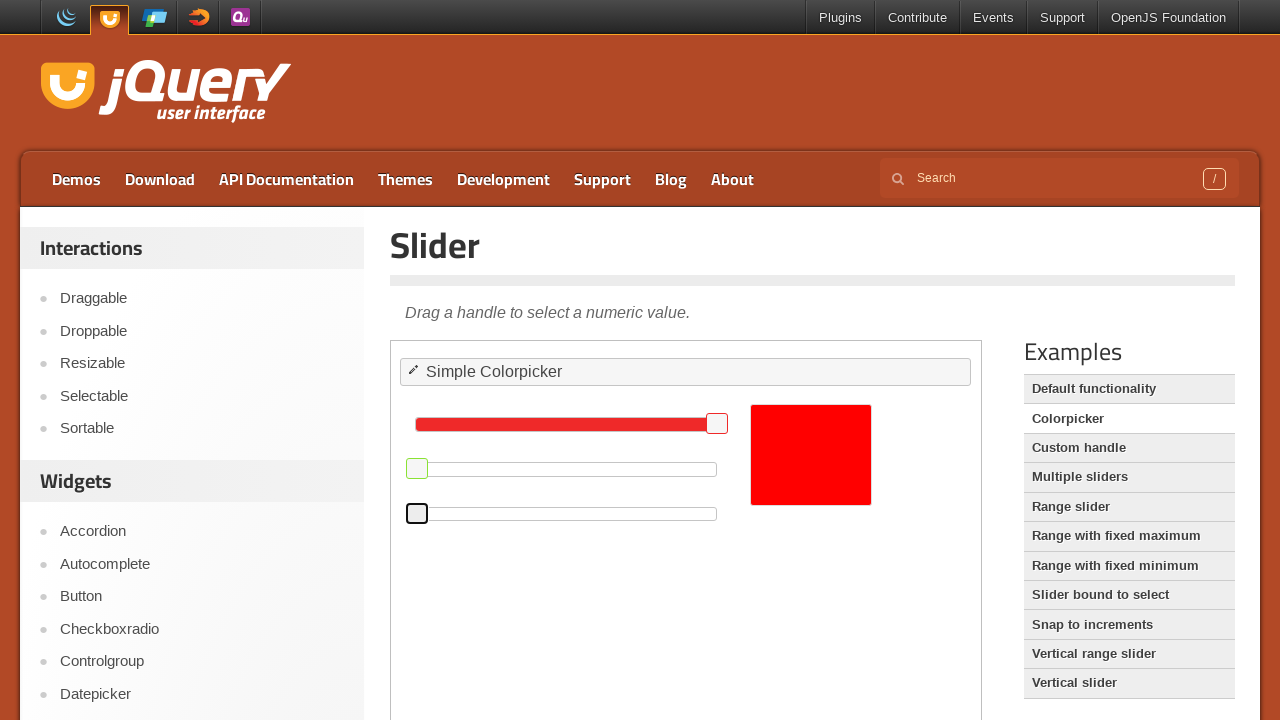

Clicked on green slider handle again at (417, 468) on .demo-frame >> internal:control=enter-frame >> .ui-slider-handle >> nth=1
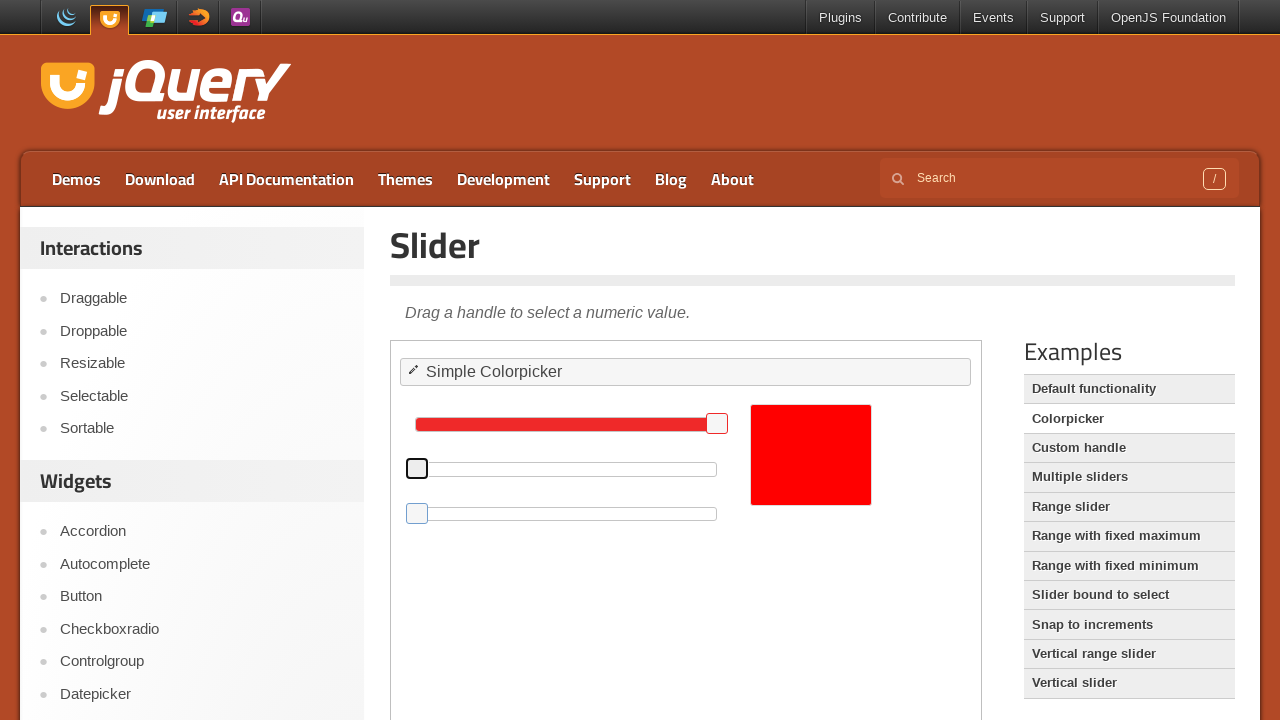

Moved green slider right 300 times to increase green value, color now yellow
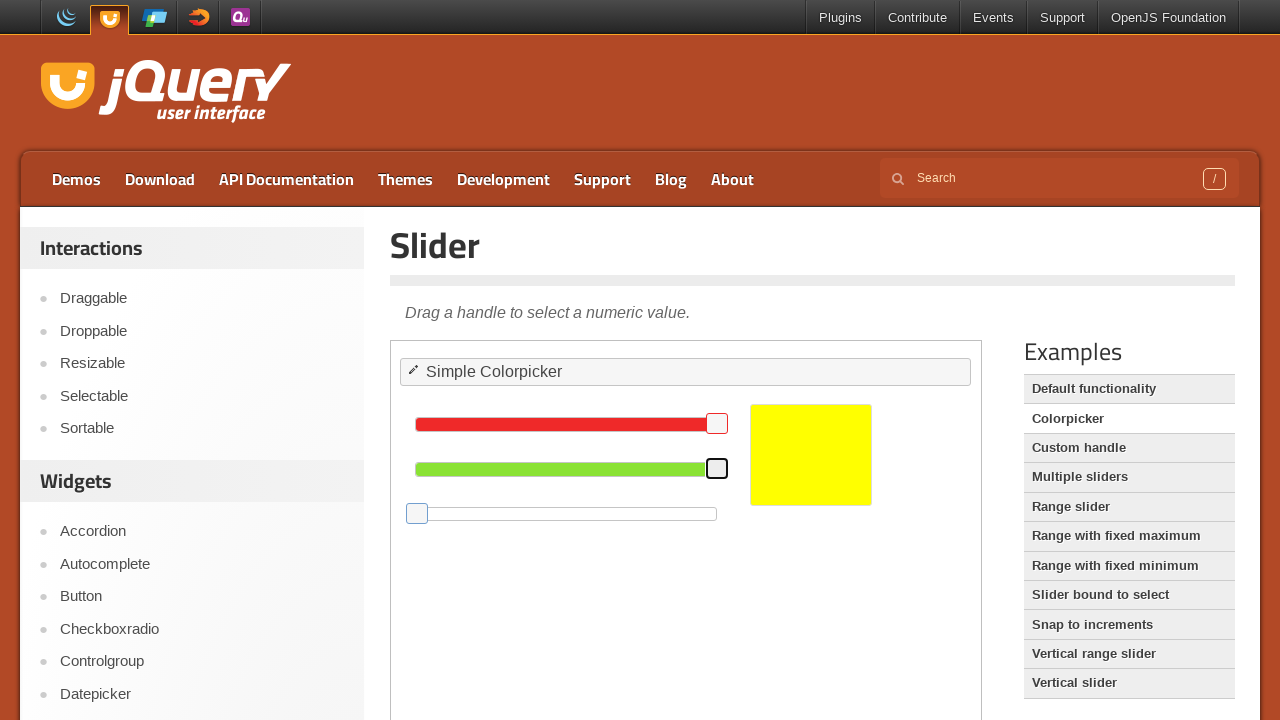

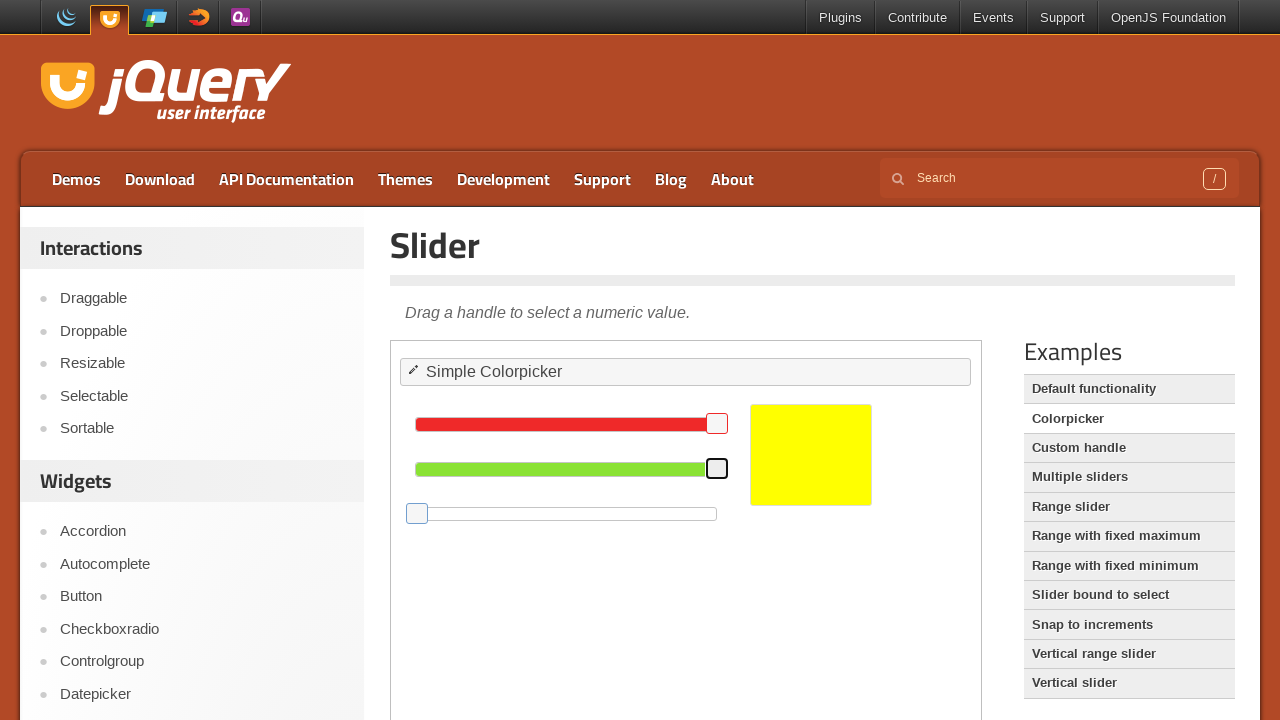